Tests iframe interaction by switching to an iframe and clicking a button inside it

Starting URL: https://www.w3schools.com/js/tryit.asp?filename=tryjs_myfirst

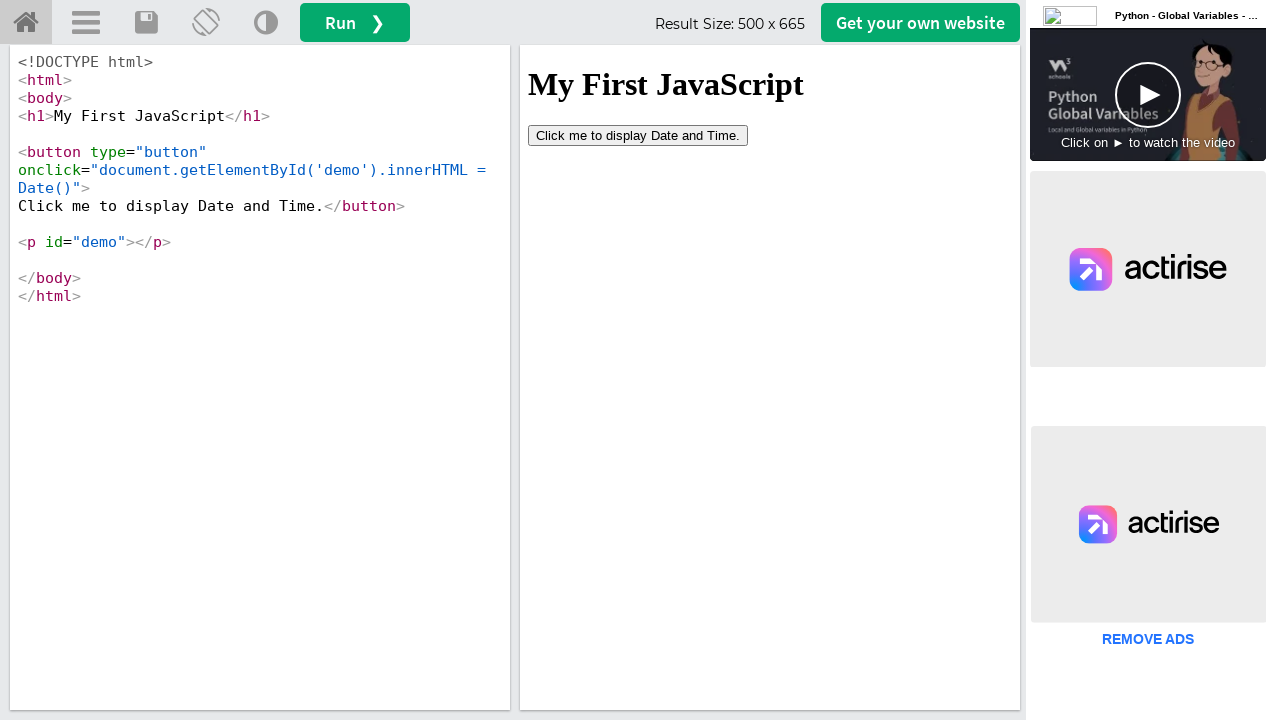

Located iframe with ID 'iframeResult'
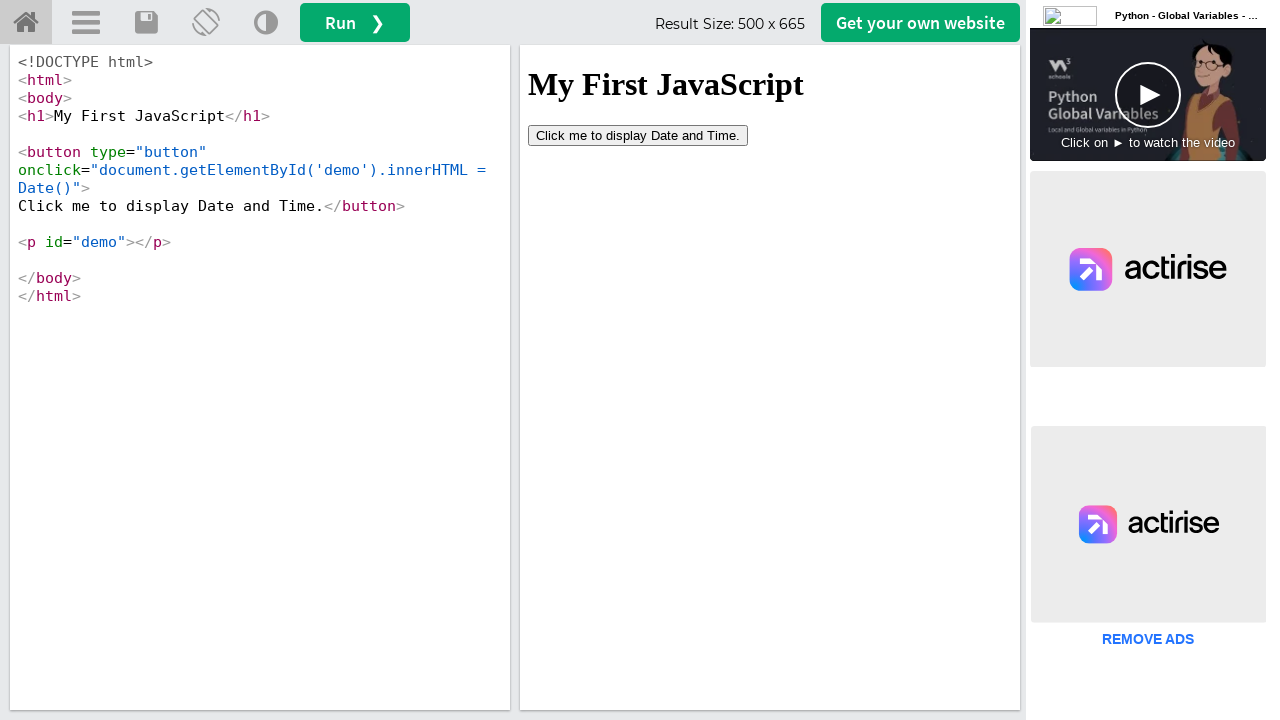

Clicked 'Click me to' button inside iframe at (638, 135) on #iframeResult >> internal:control=enter-frame >> button:has-text('Click me to')
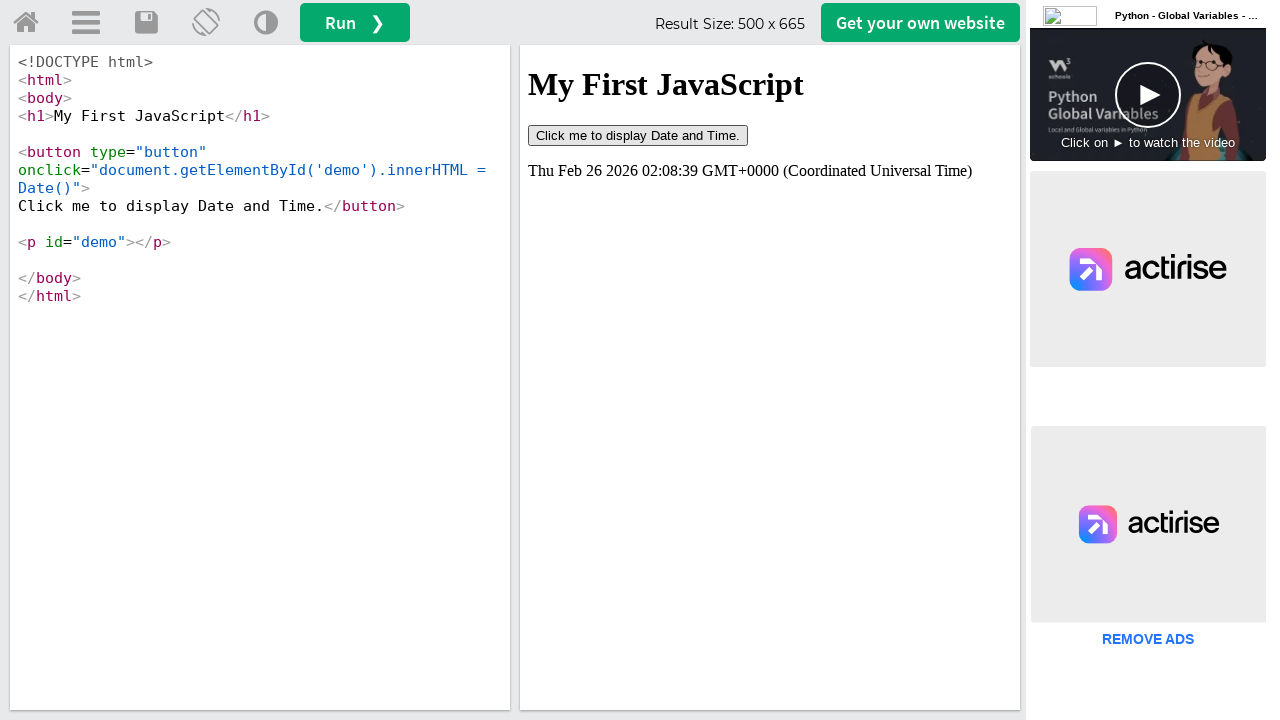

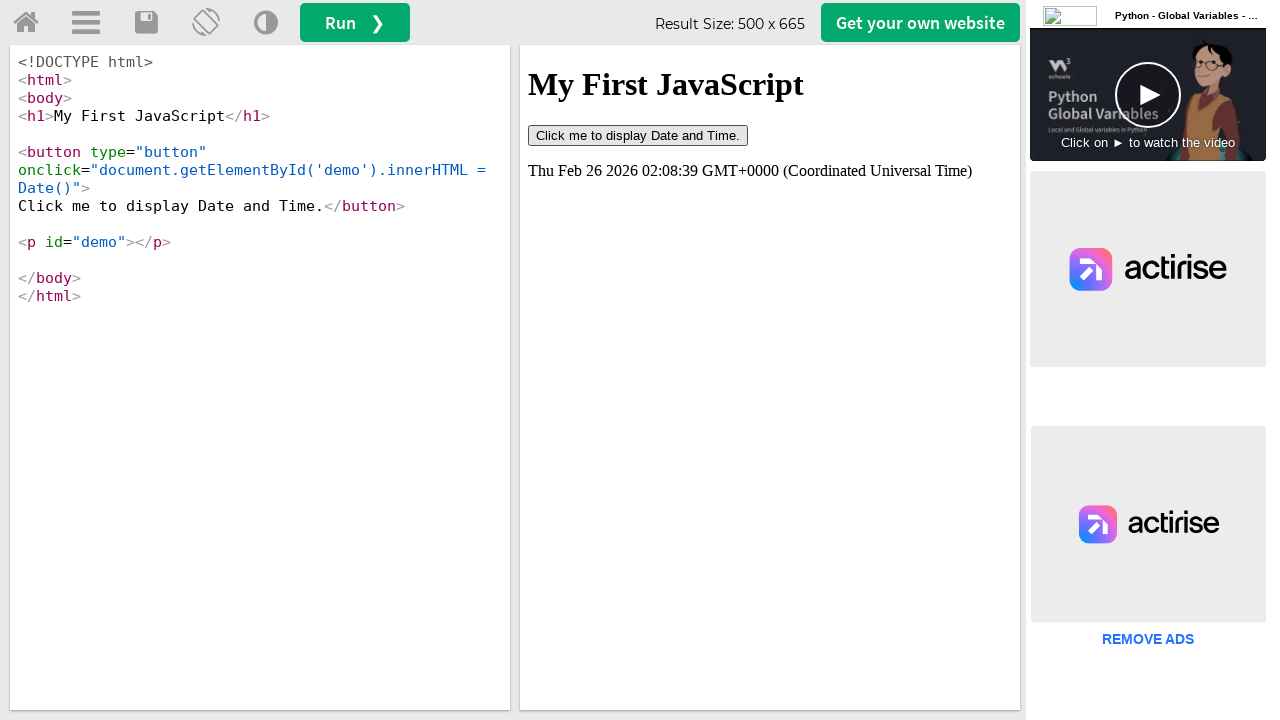